Tests sorting the Due column in ascending order by clicking the column header and verifying the values are sorted correctly

Starting URL: http://the-internet.herokuapp.com/tables

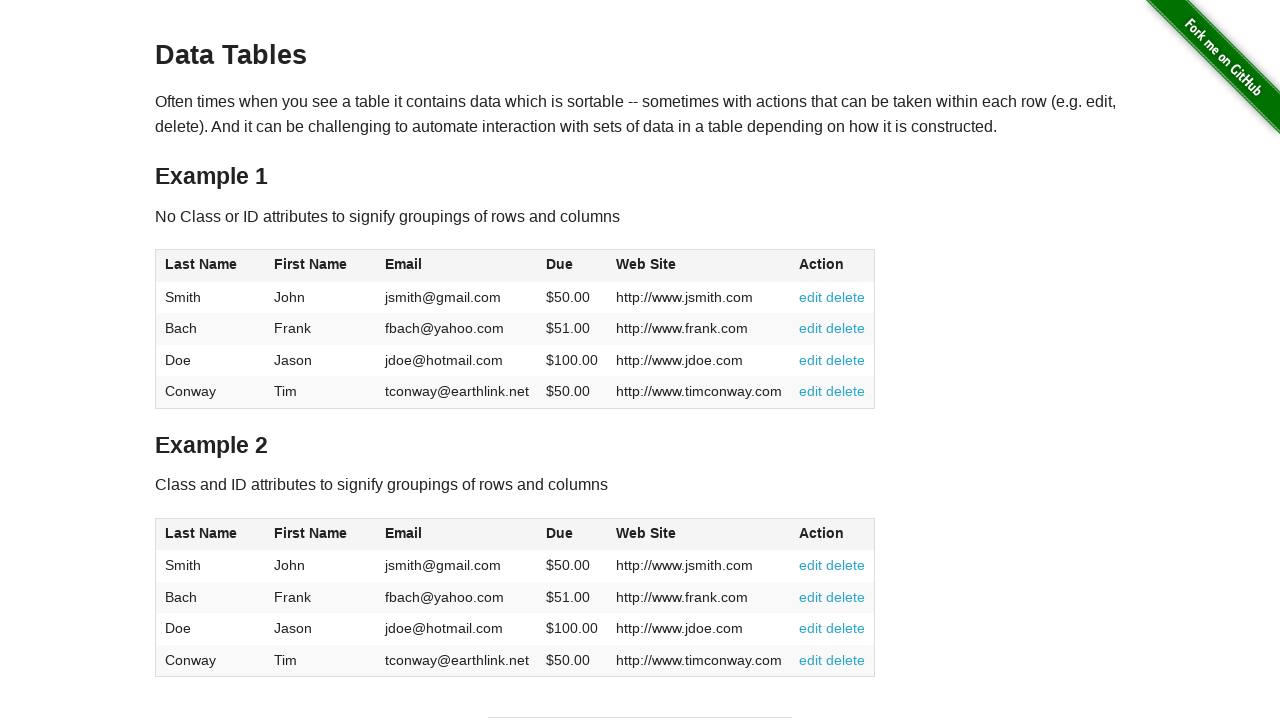

Clicked Due column header to sort in ascending order at (572, 266) on #table1 thead tr th:nth-child(4)
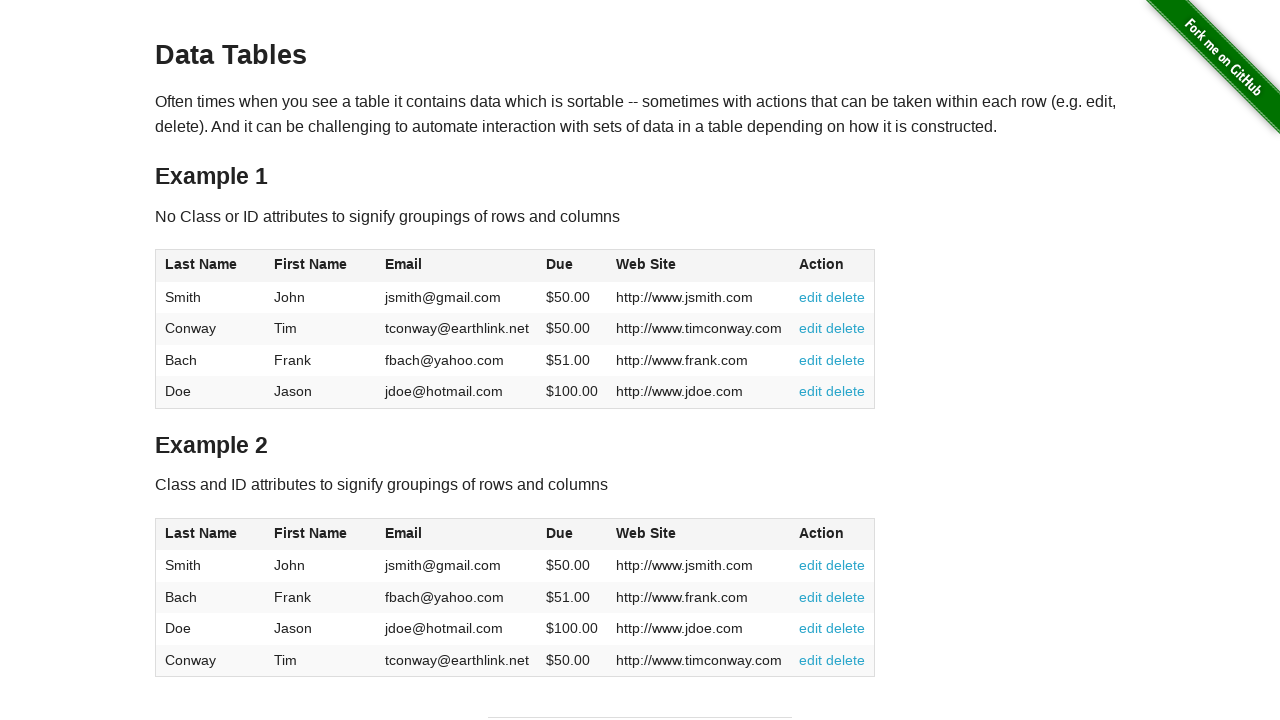

Table sorted and Due column values are loaded
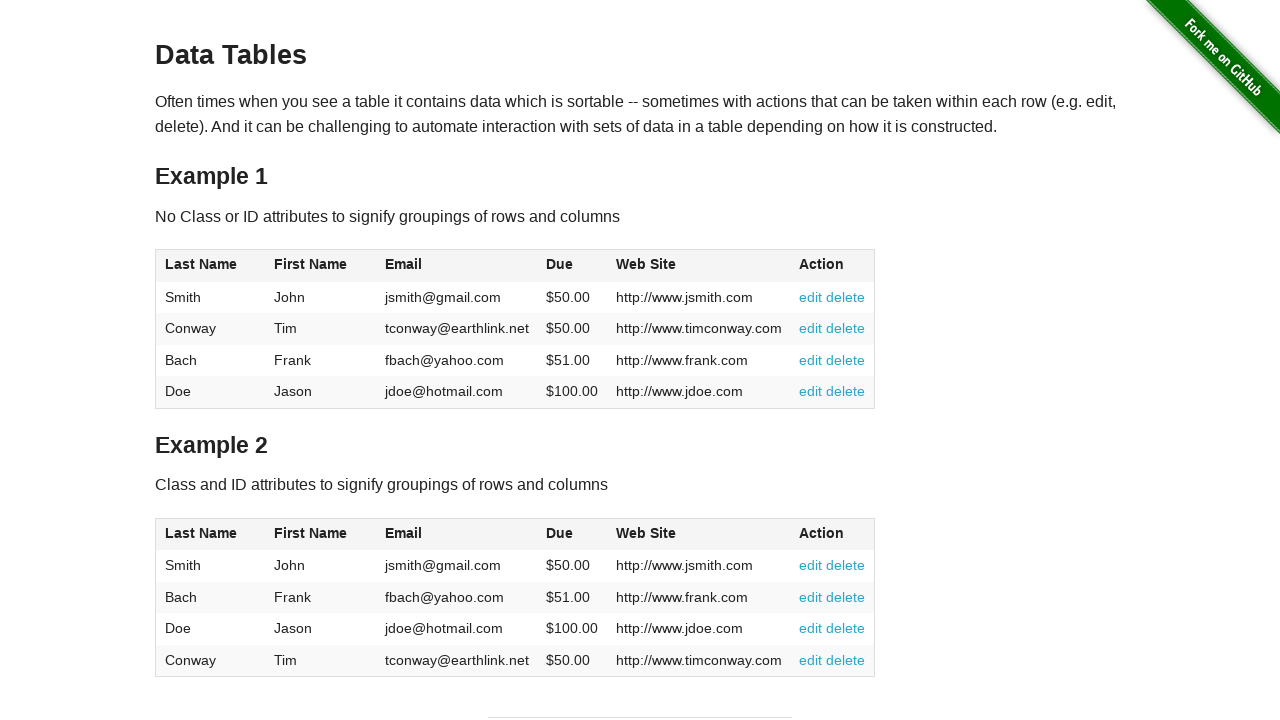

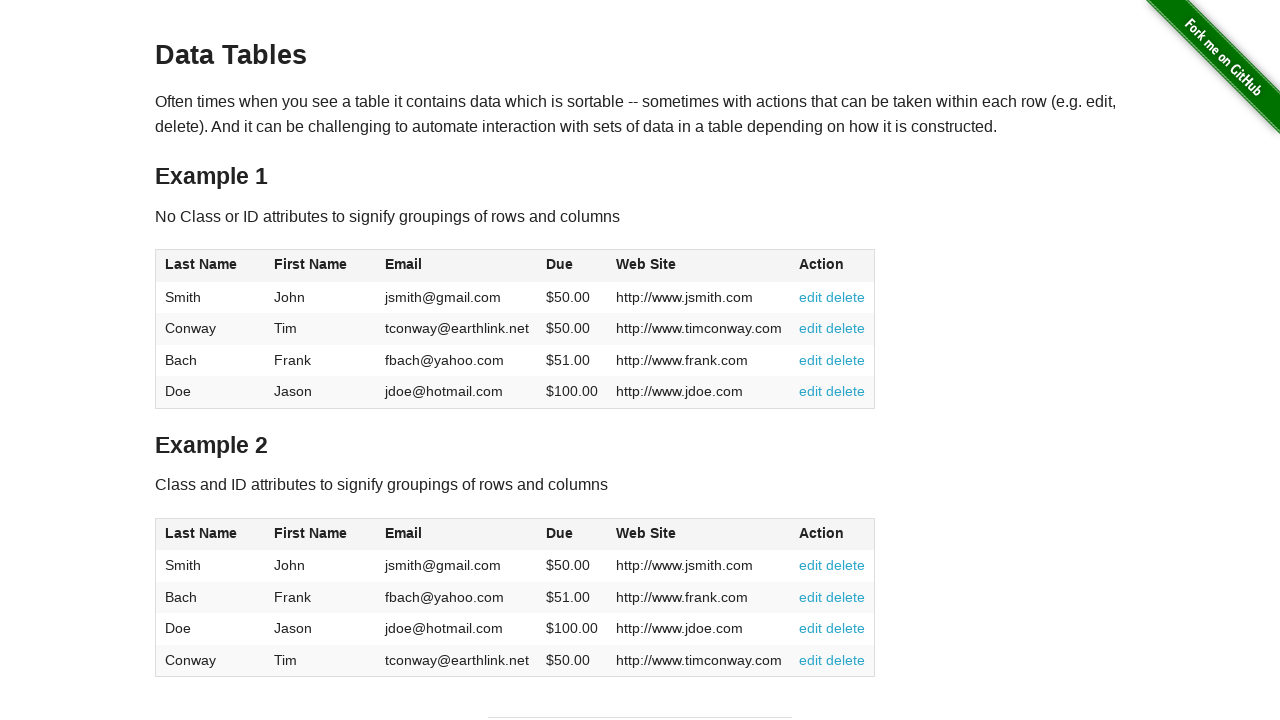